Tests drag and drop functionality on jQuery UI demo page by dragging an element and dropping it onto a target area

Starting URL: https://jqueryui.com/droppable/

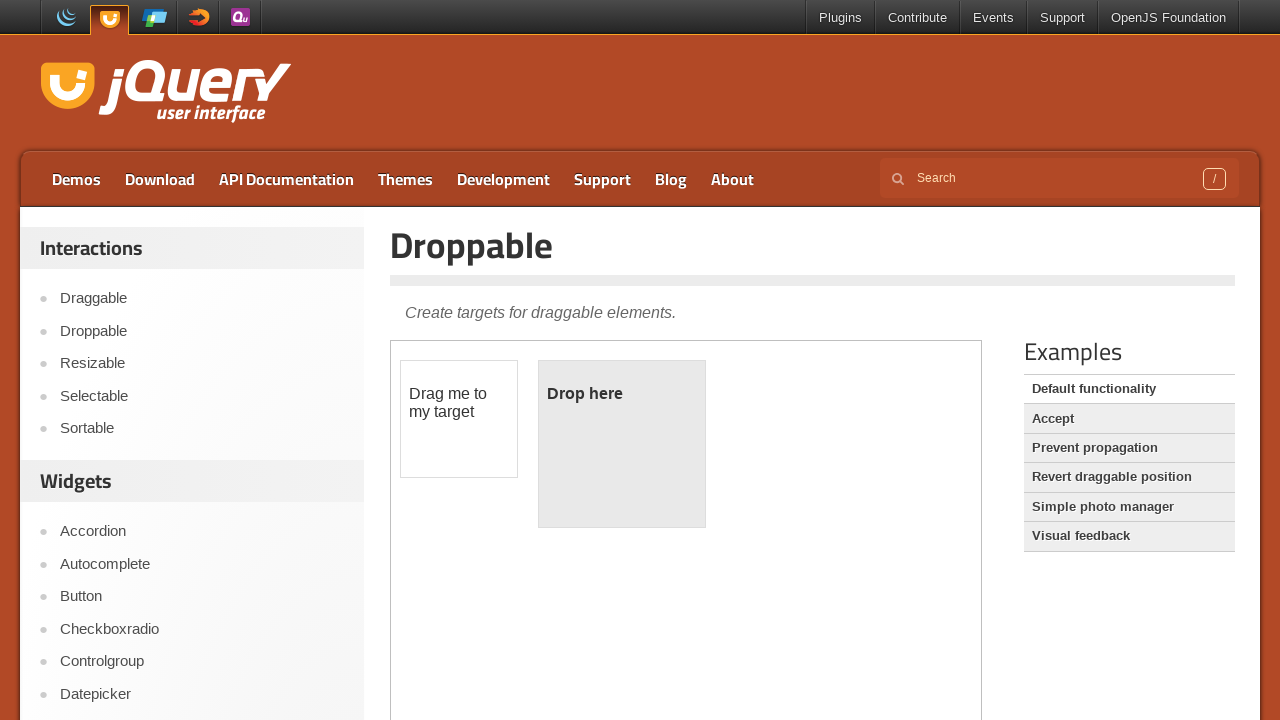

Located first iframe containing drag and drop demo
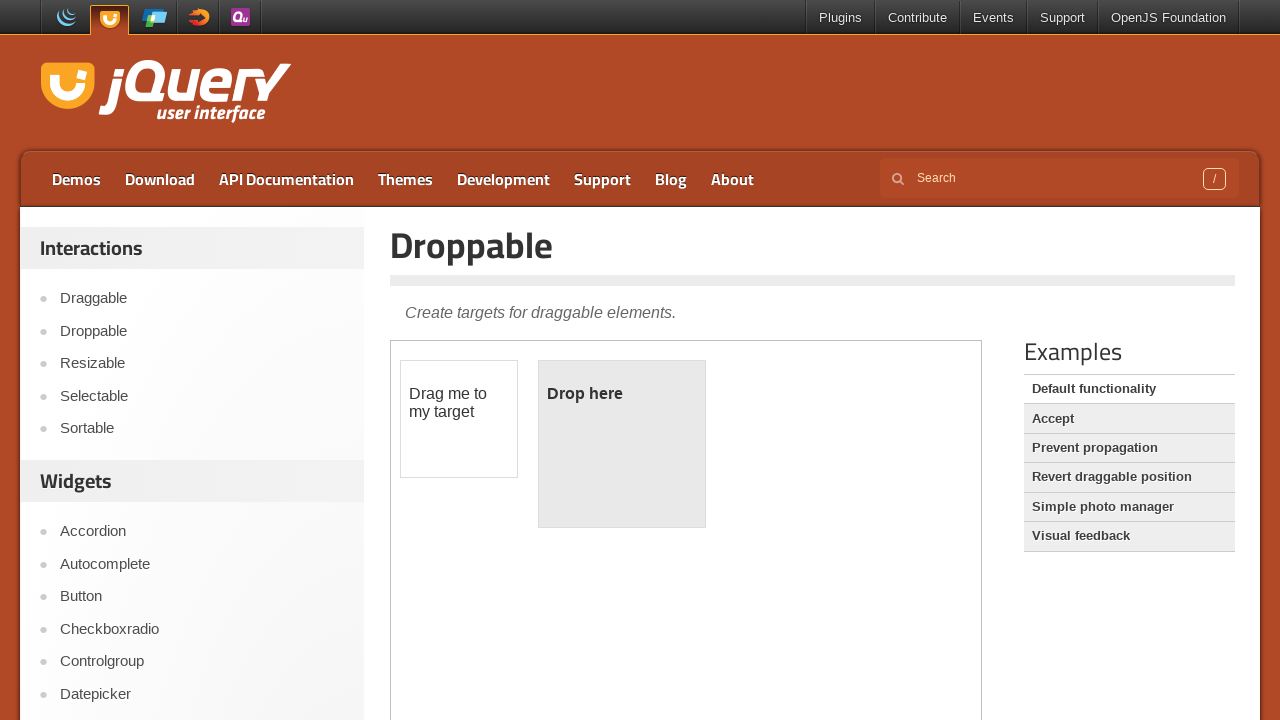

Located draggable element with id 'draggable'
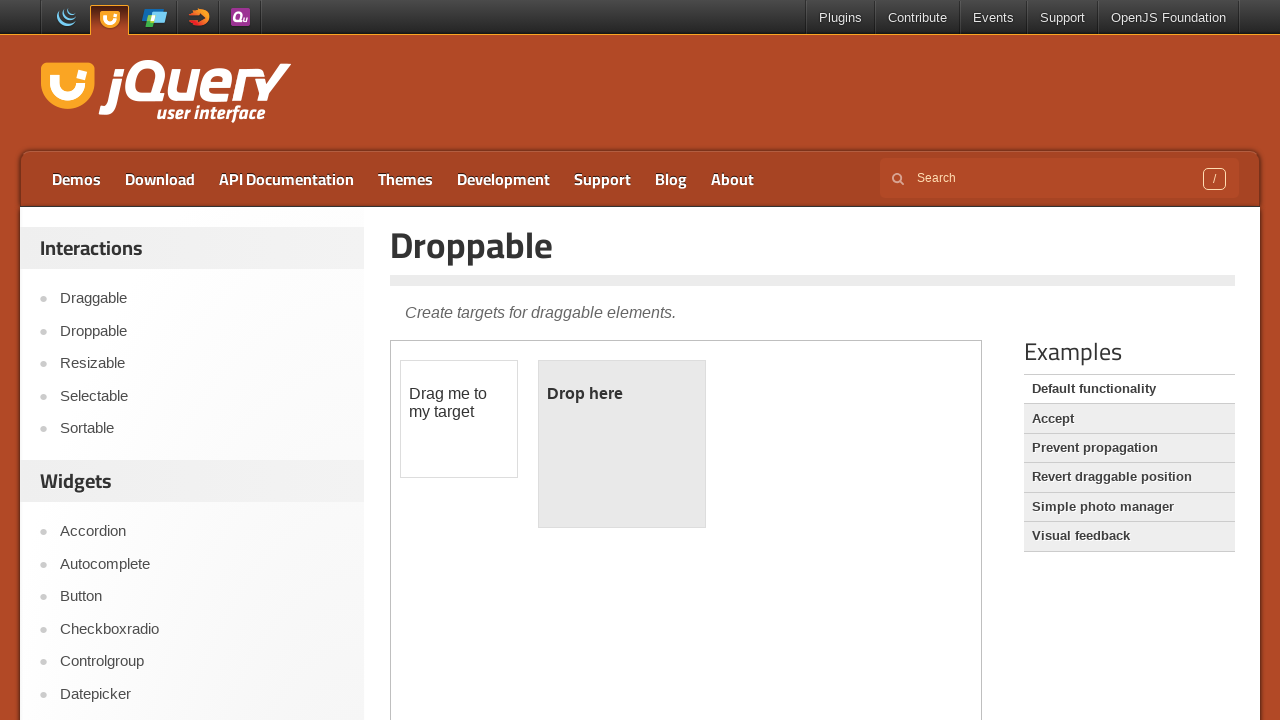

Located droppable target element with id 'droppable'
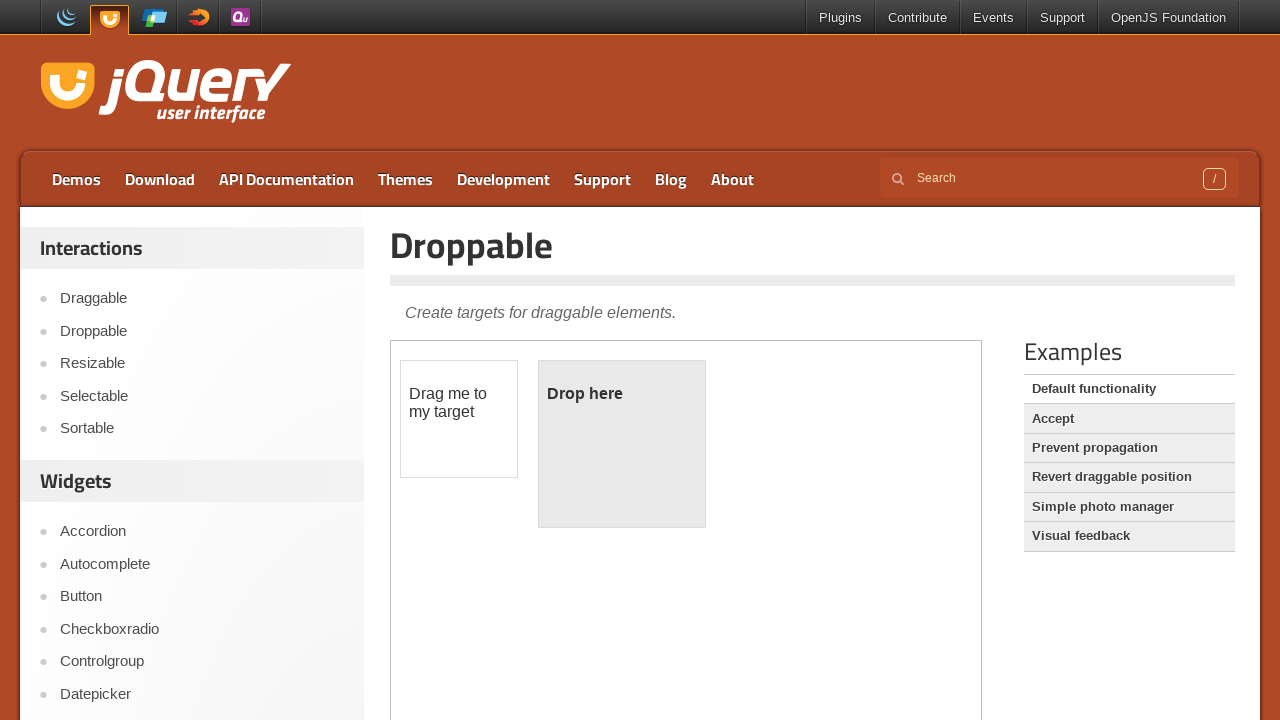

Dragged element onto droppable target area at (622, 444)
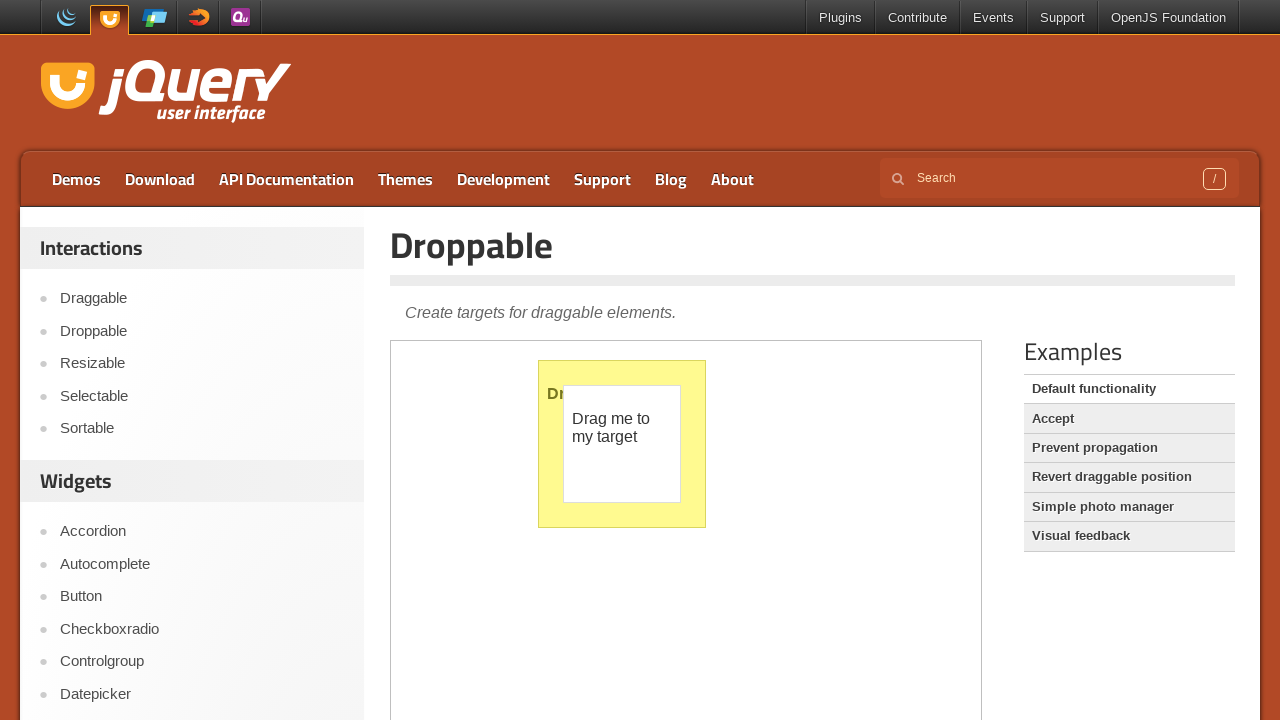

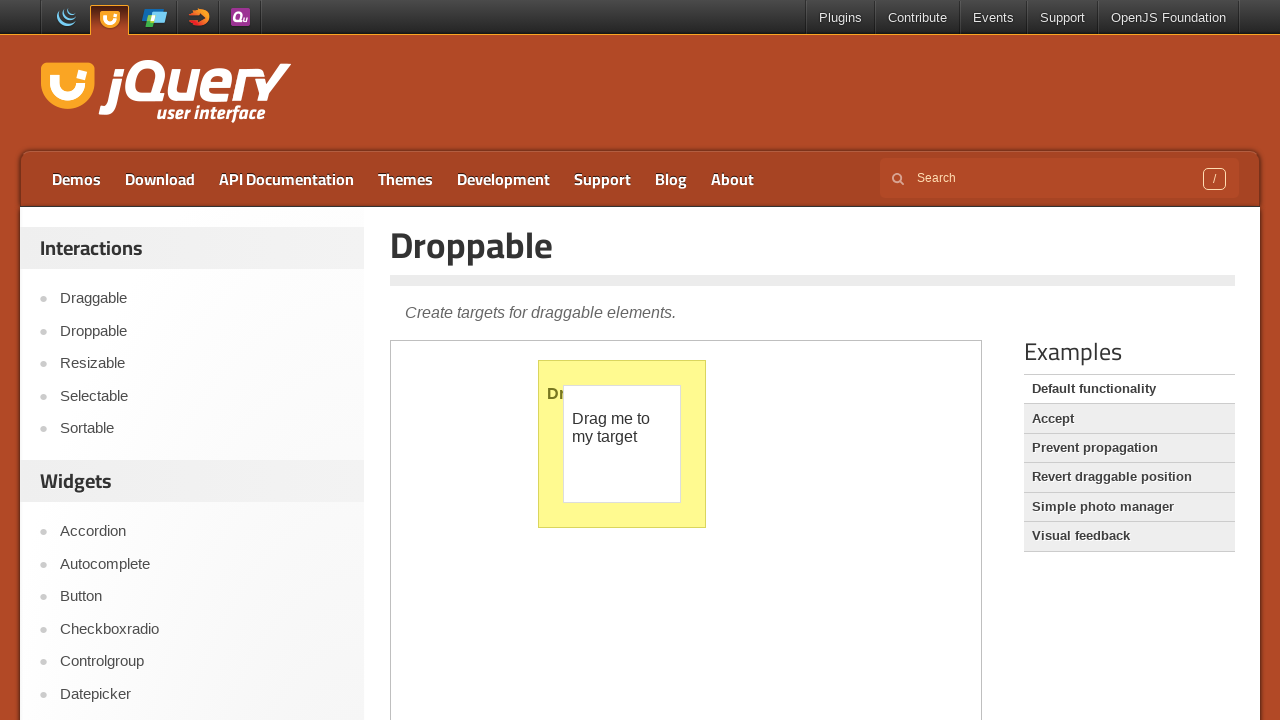